Tests mouse interaction functionality by performing a click and hold action on a clickable element

Starting URL: https://awesomeqa.com/selenium/mouse_interaction.html

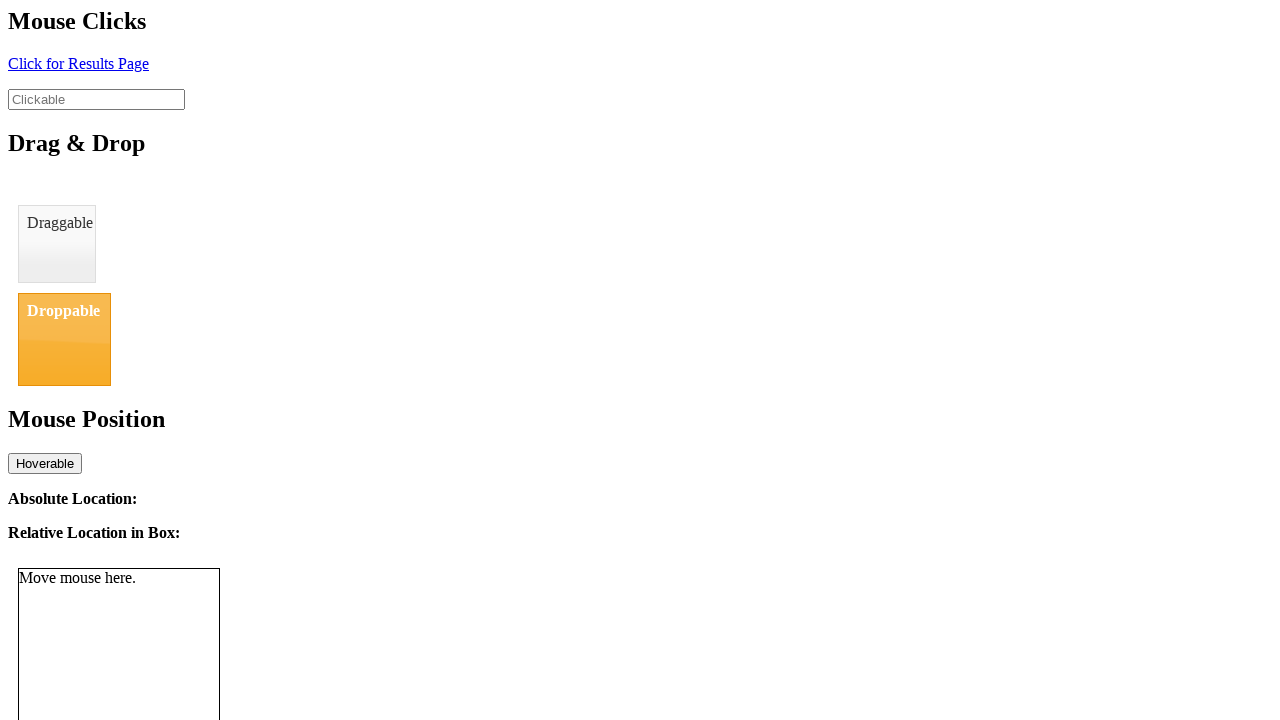

Located clickable element with id 'click'
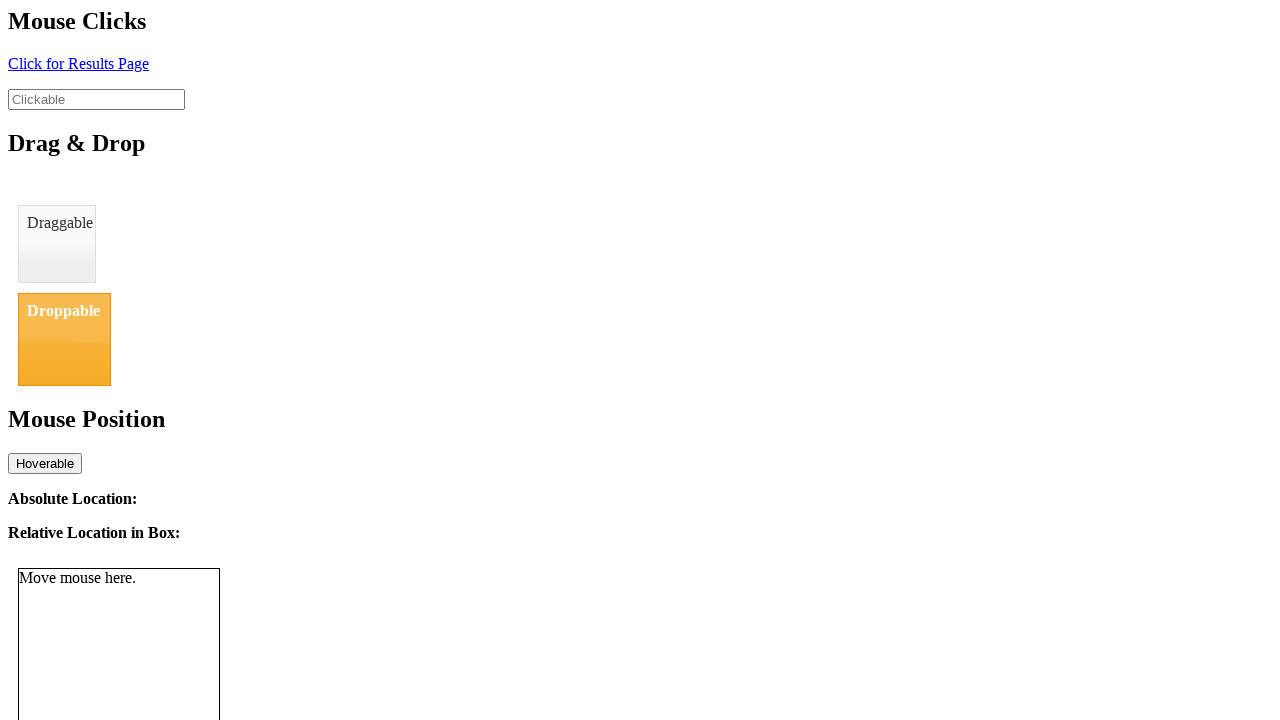

Moved mouse to center of clickable element at (78, 63)
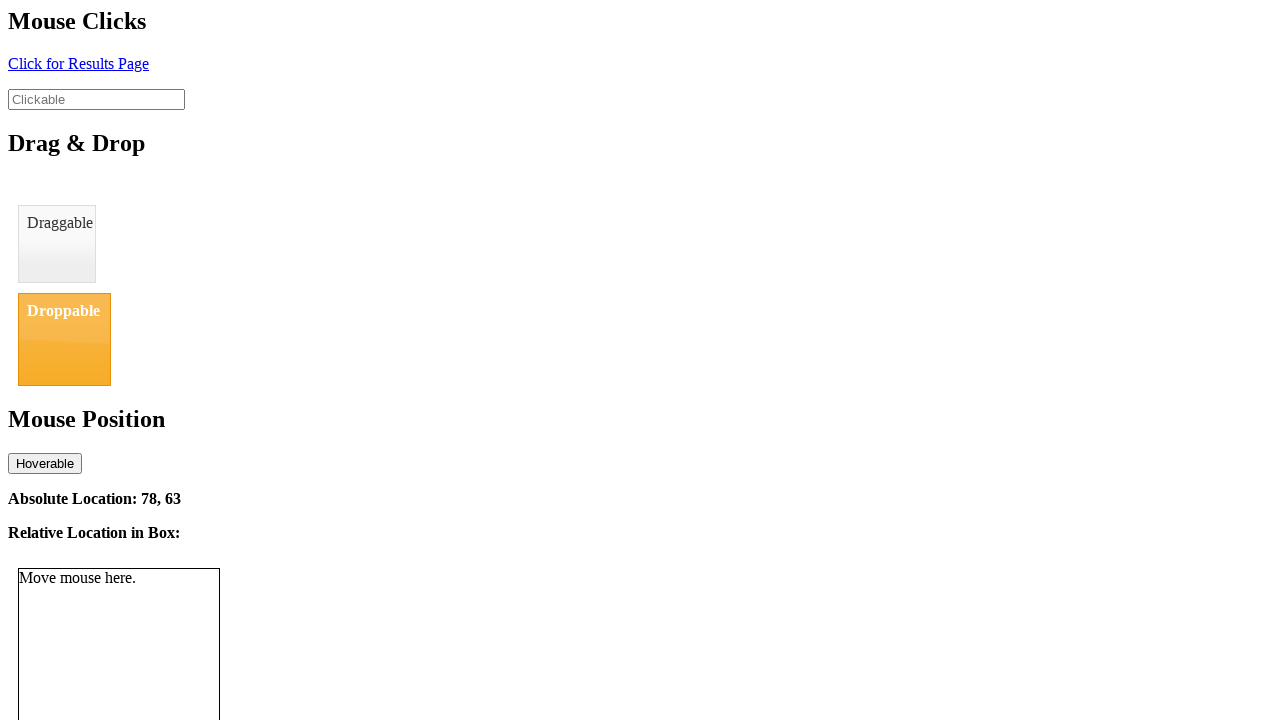

Pressed and held mouse button down at (78, 63)
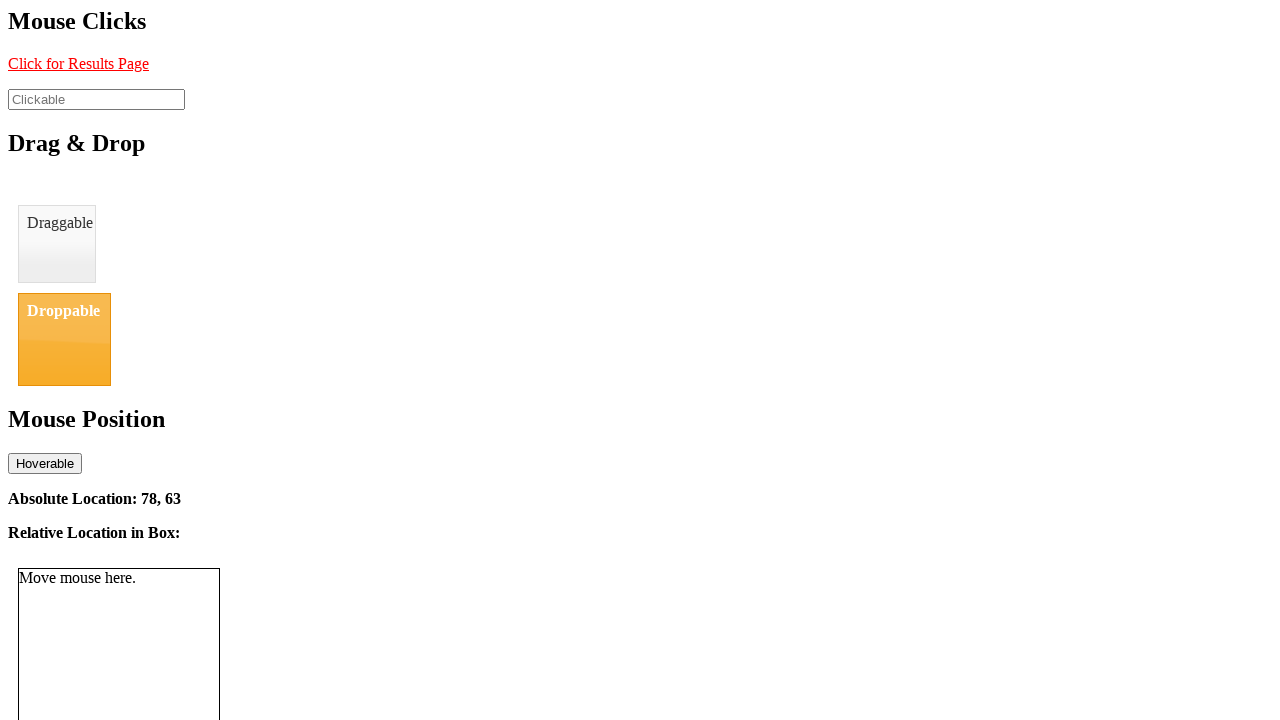

Waited 5 seconds with mouse button held down
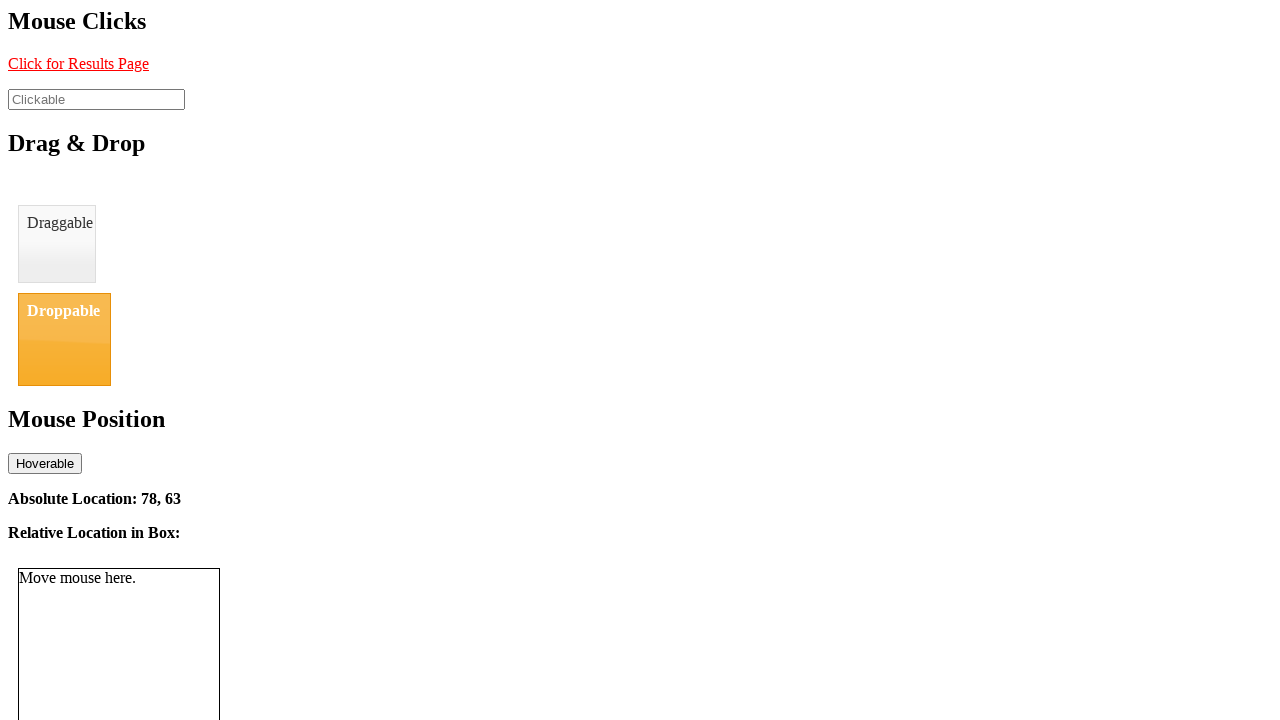

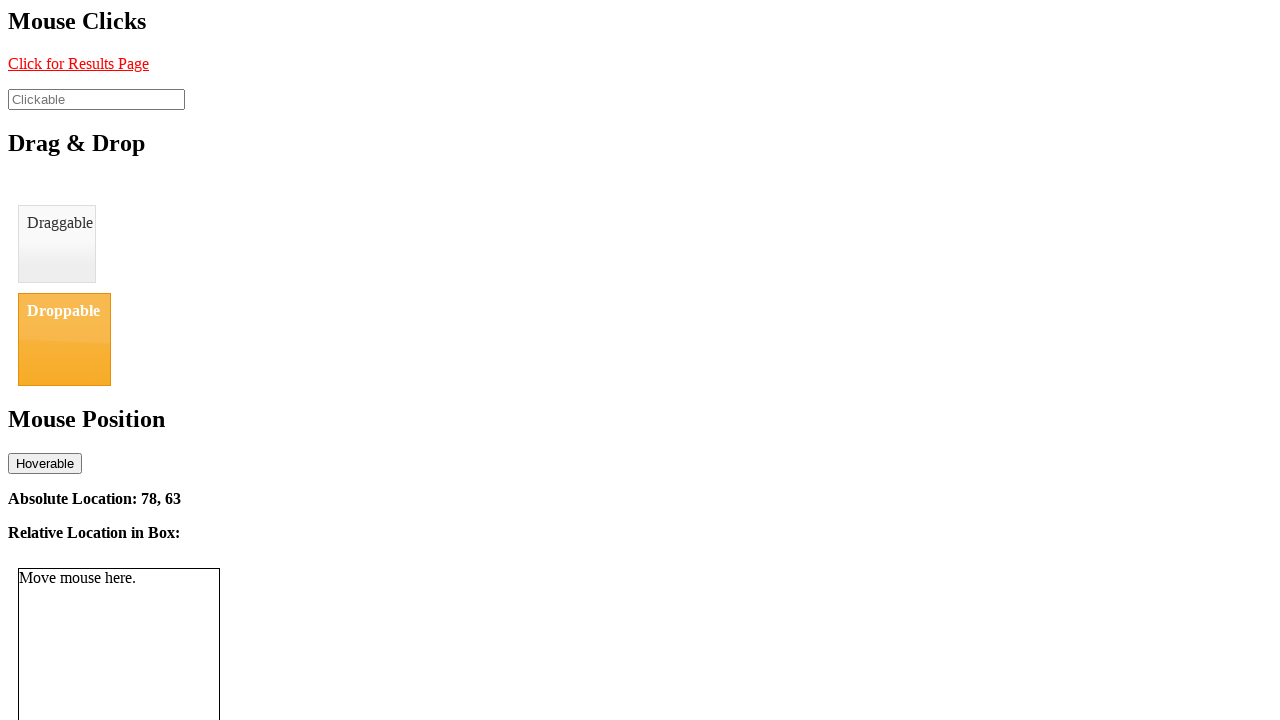